Tests keyboard input functionality by clicking on the target input field, sending a Backspace key press, and verifying the result text displays the correct key entered.

Starting URL: https://the-internet.herokuapp.com/key_presses

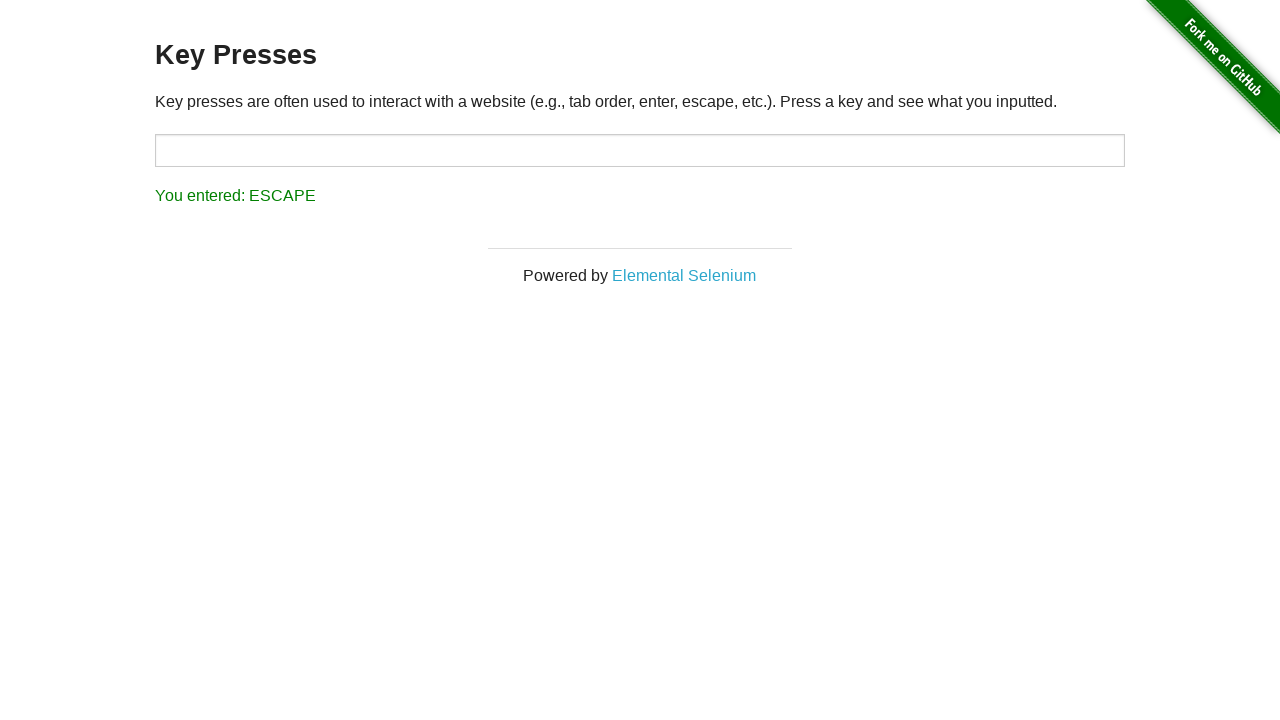

Clicked on the target input field at (640, 150) on #target
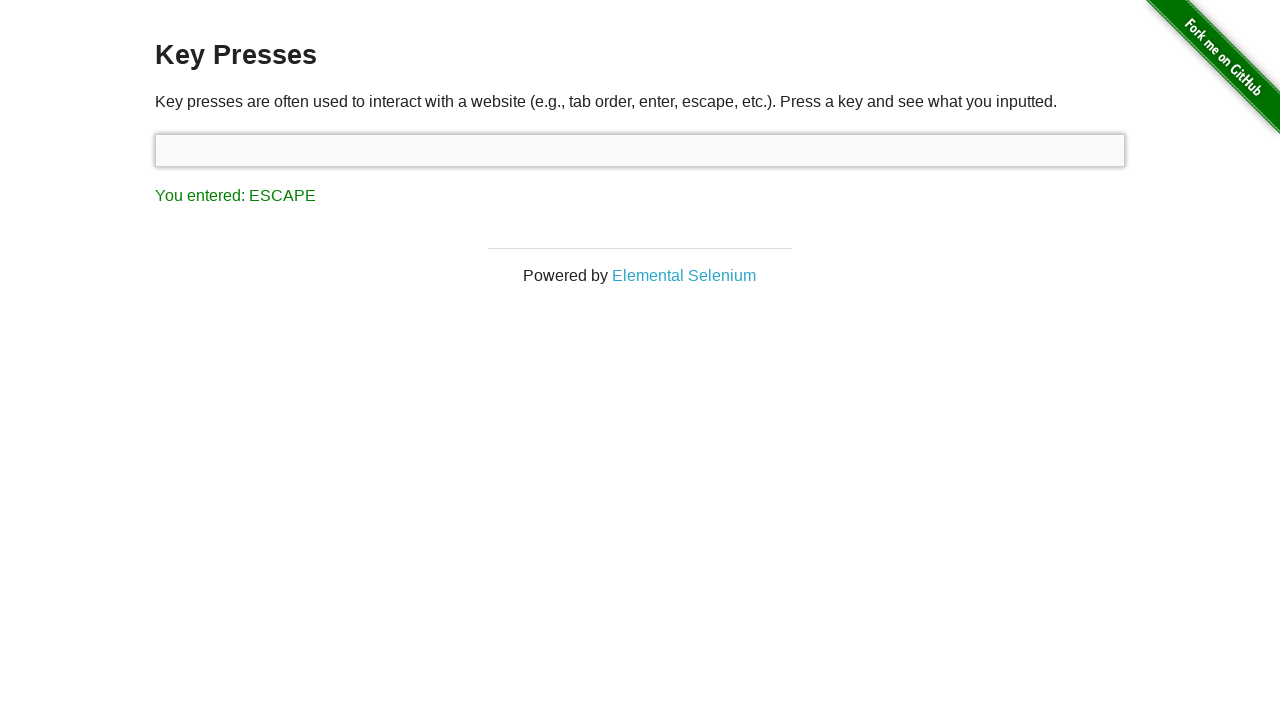

Sent Backspace key press
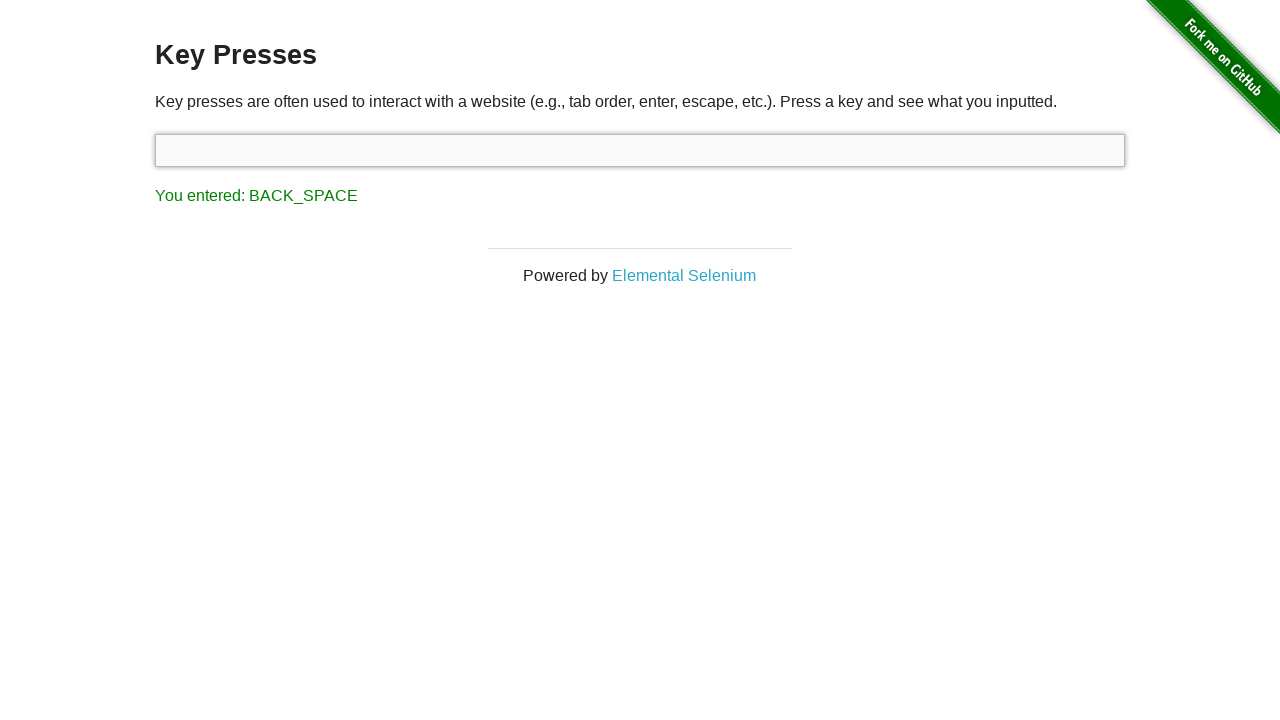

Result text element loaded
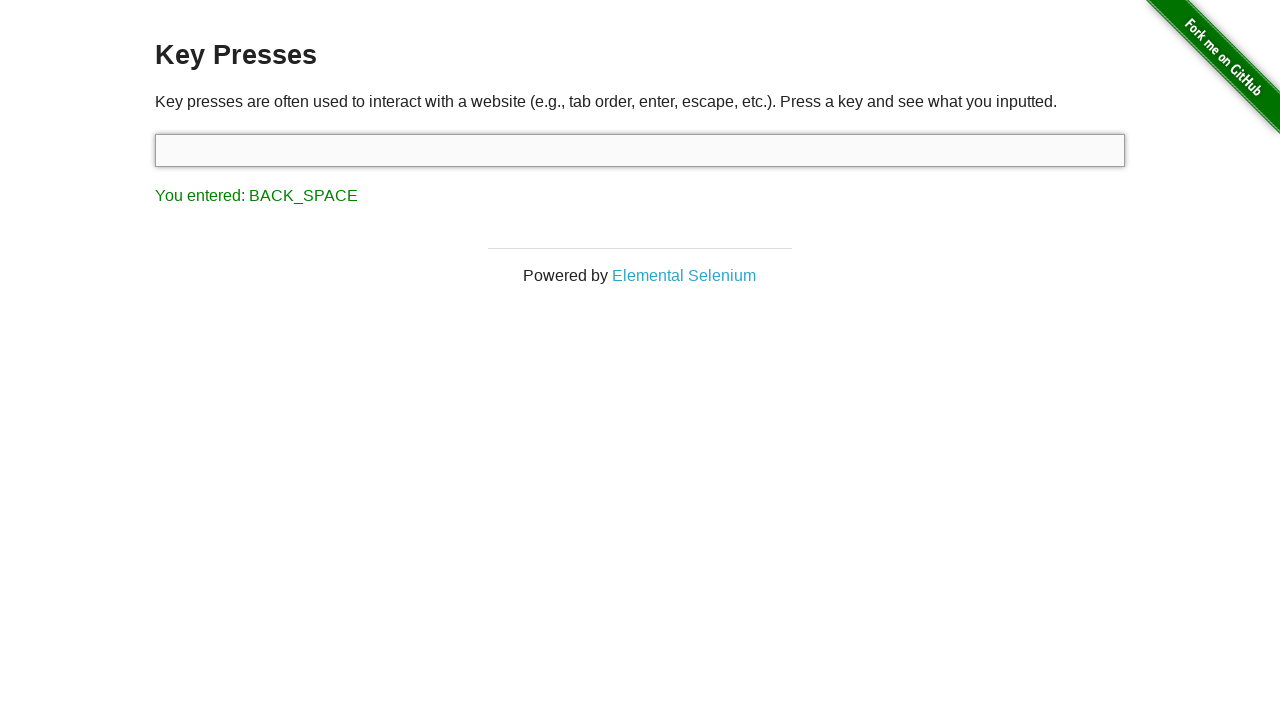

Retrieved result text content
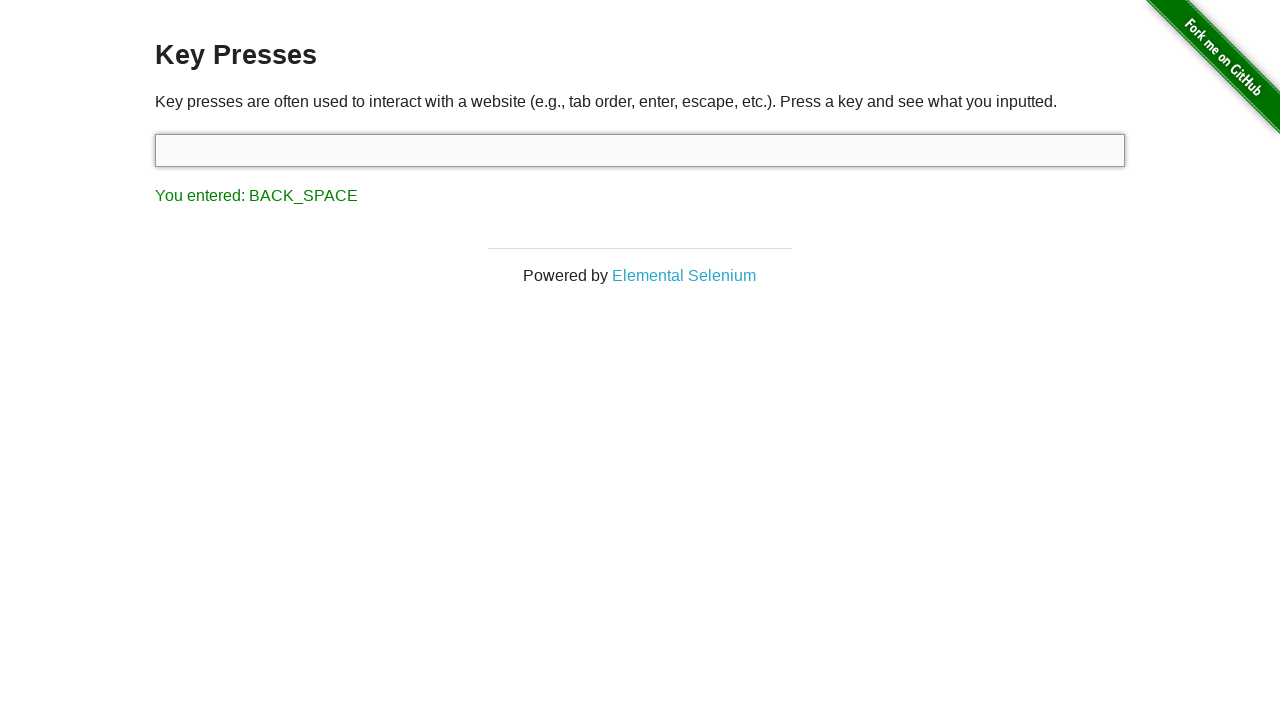

Verified result text displays 'You entered: BACK_SPACE'
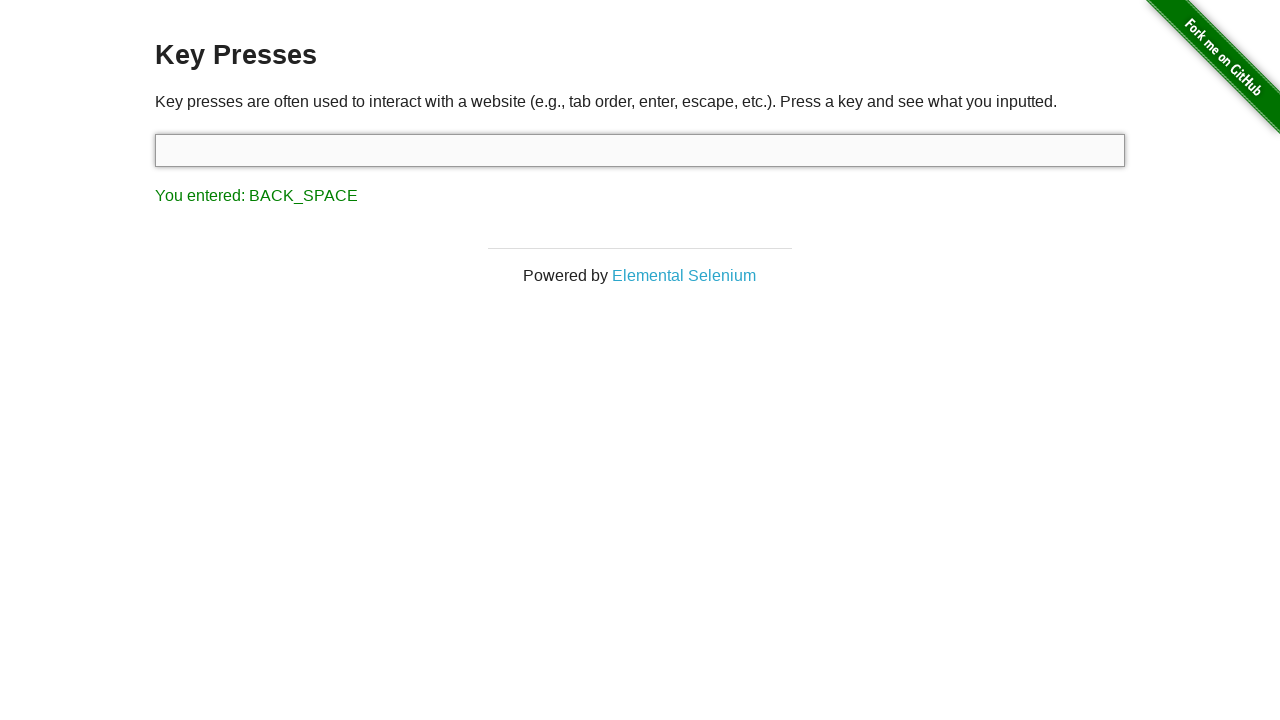

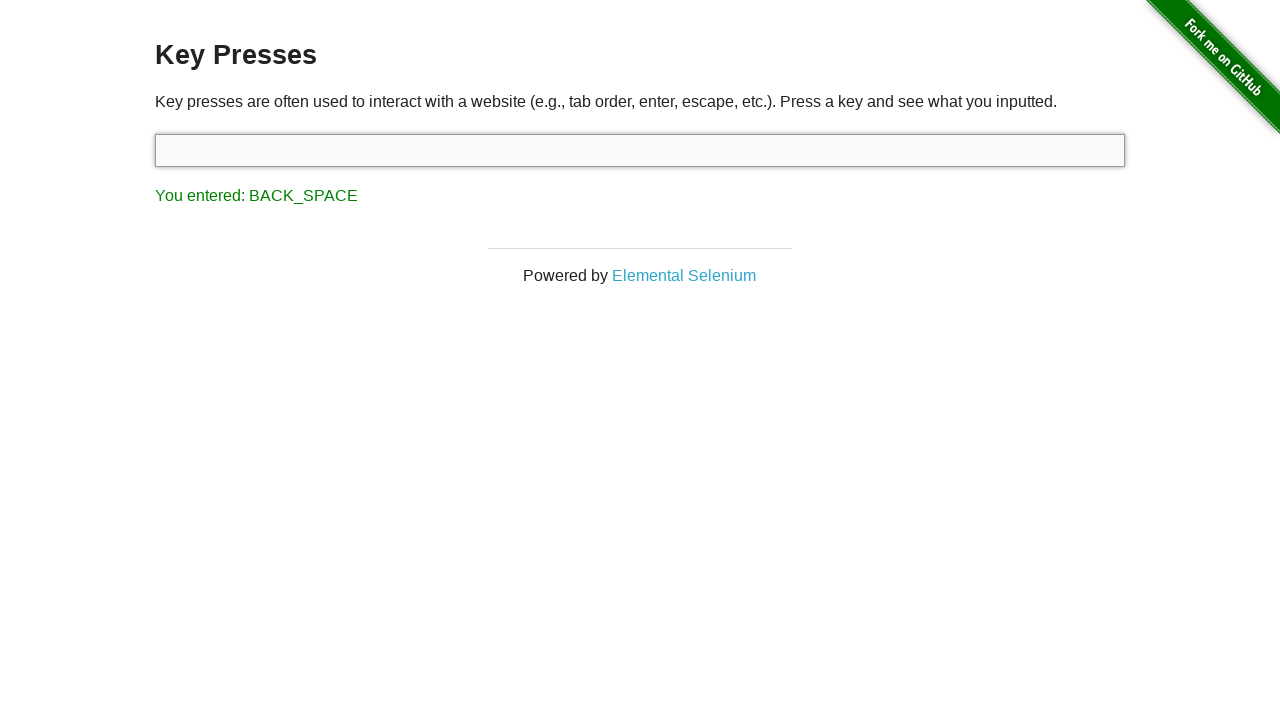